Tests double-click functionality on the questions tab to verify search title appears

Starting URL: https://thecode.media/

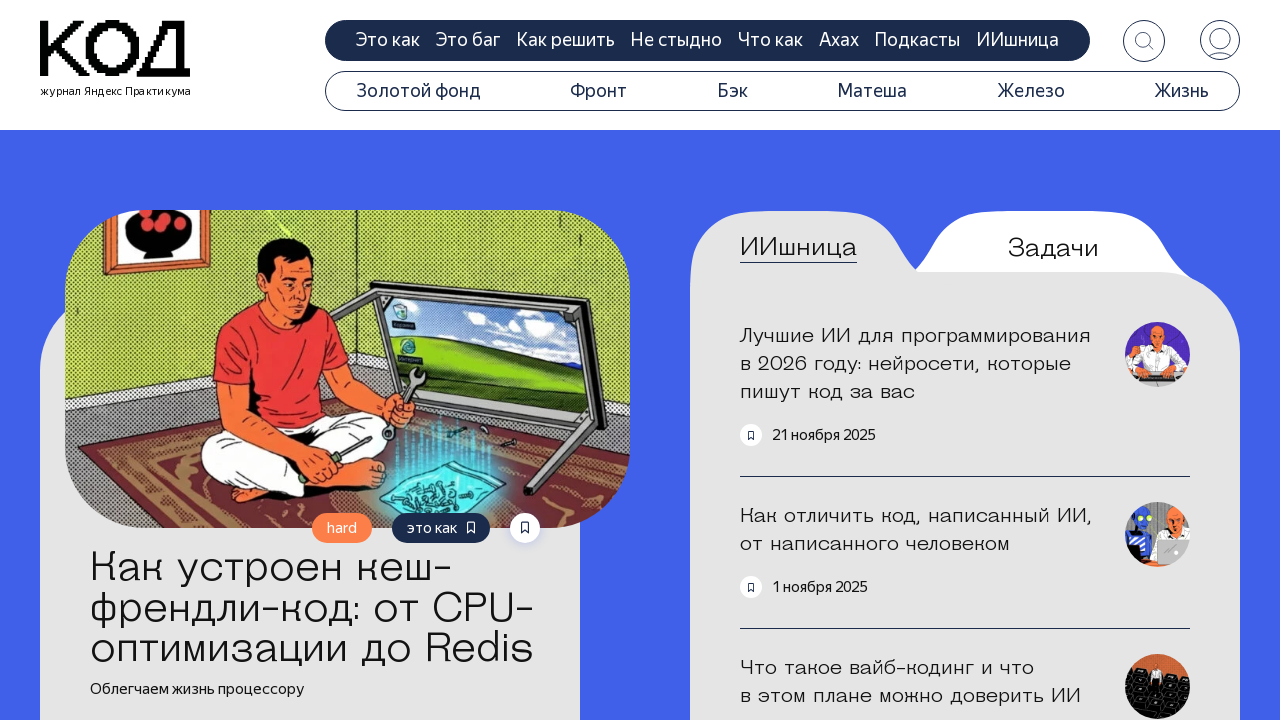

Double-clicked on questions tab at (1053, 248) on .tab-questions
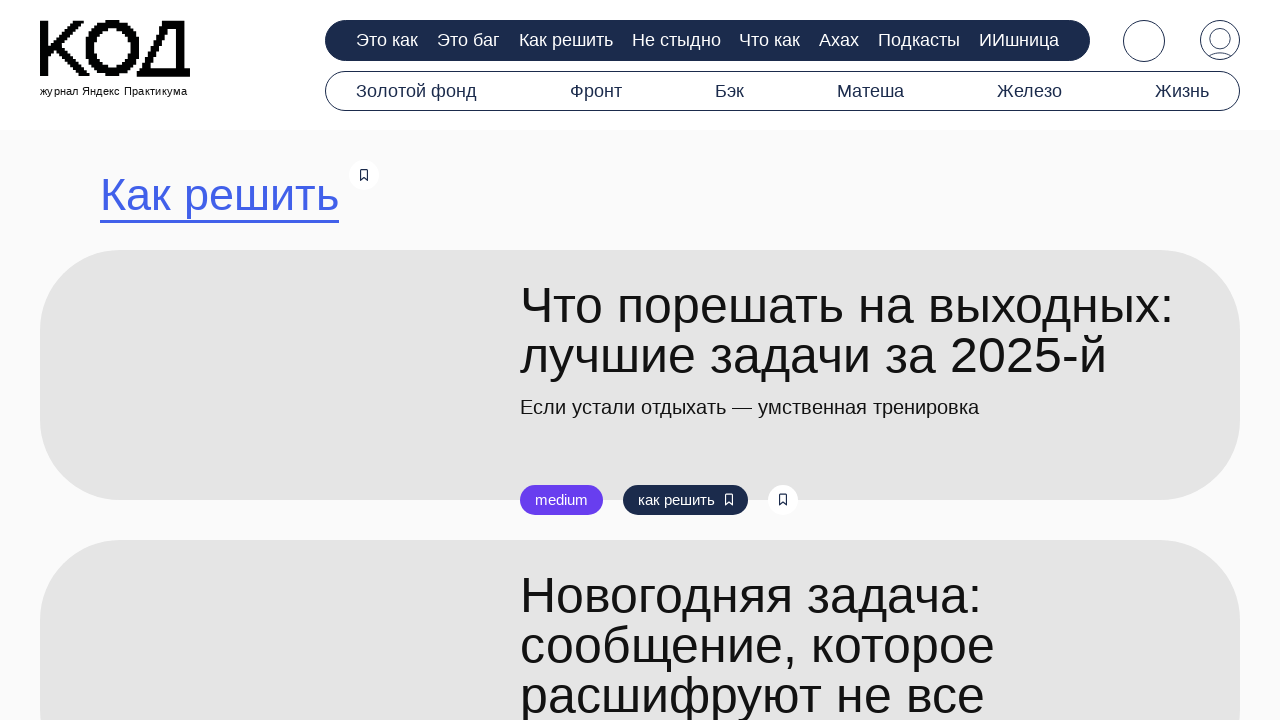

Search title appeared on page
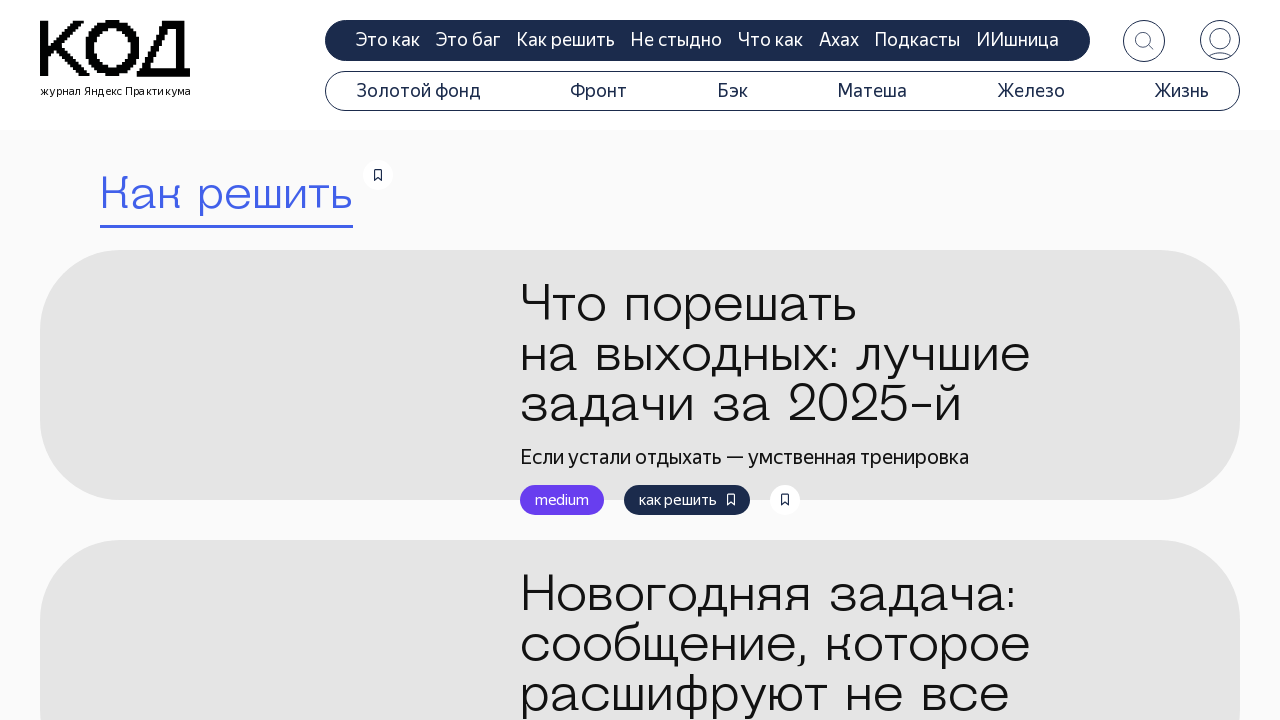

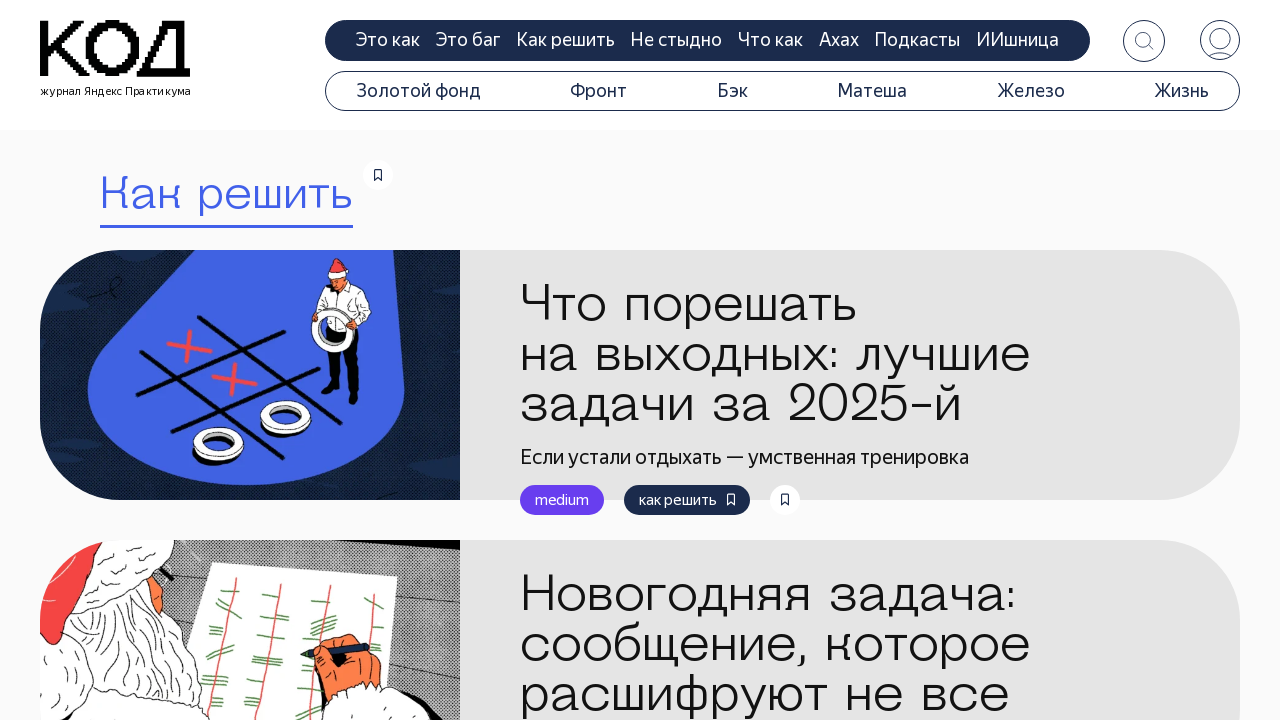